Tests the hotel listing functionality by clicking on the hotel list button and verifying that hotels are displayed

Starting URL: http://hotel-v3.progmasters.hu/

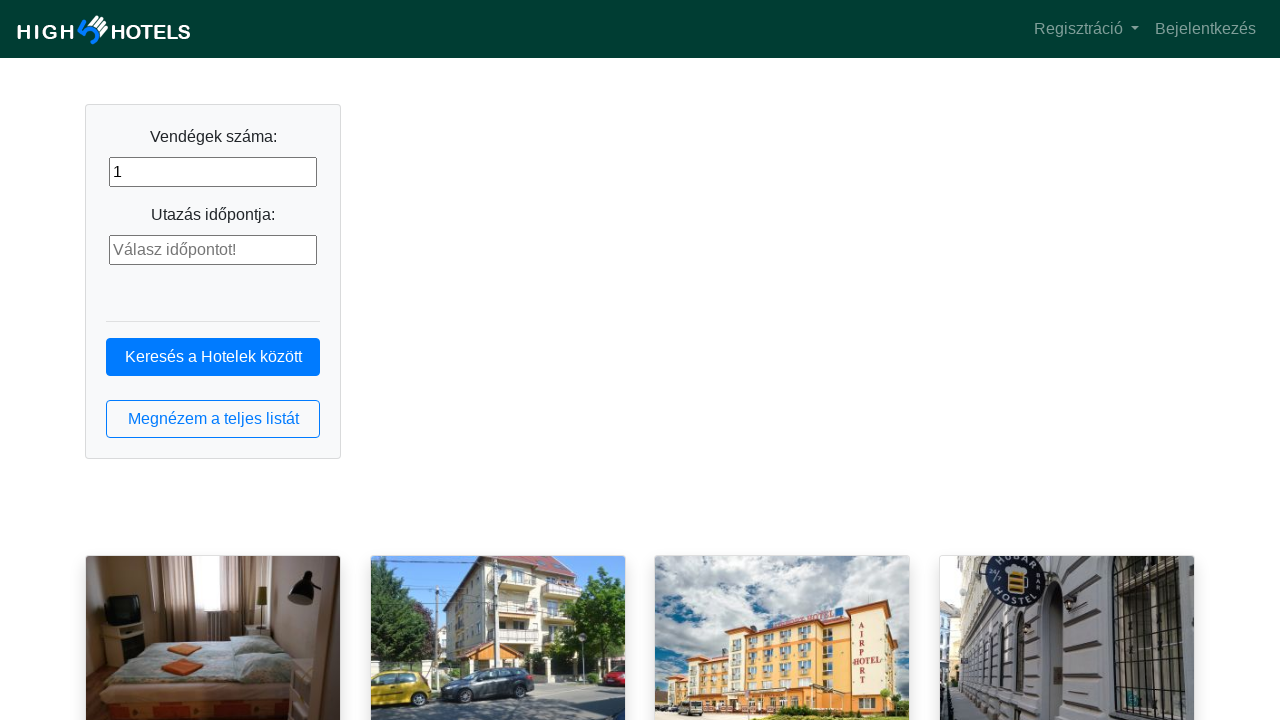

Clicked the hotel list button at (213, 419) on button.btn.btn-outline-primary.btn-block
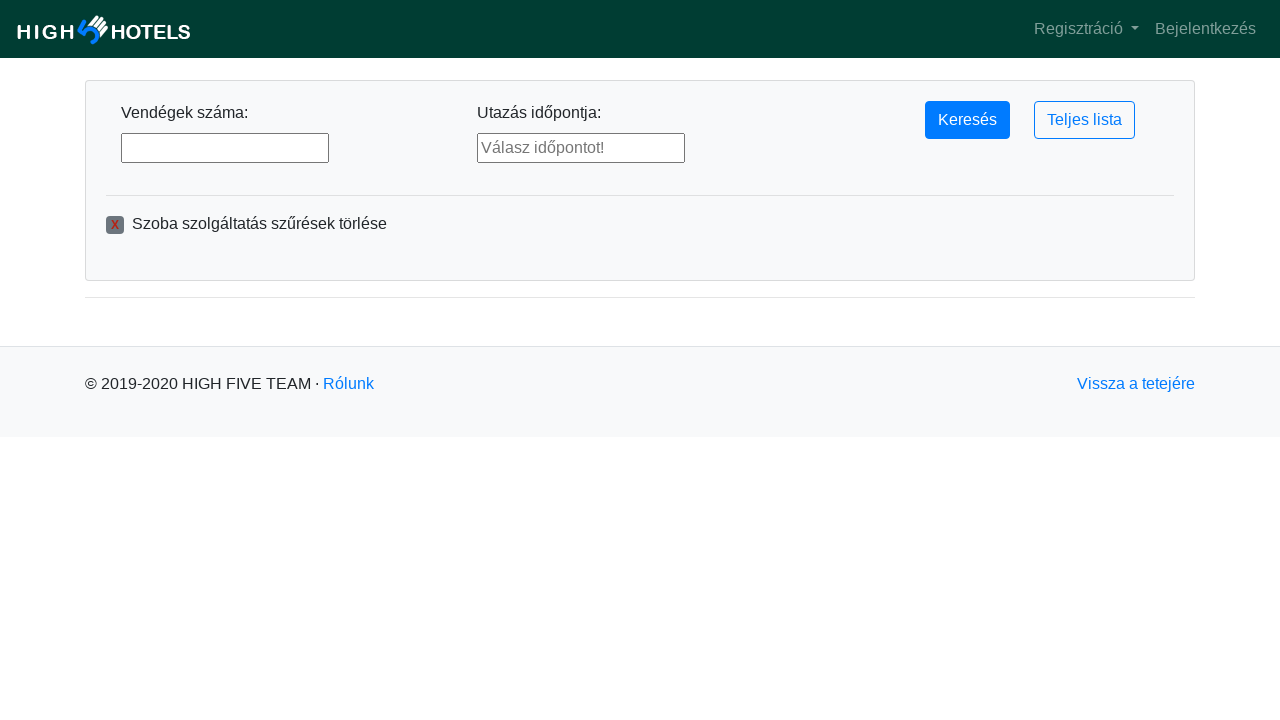

Hotel list loaded with hotel elements visible
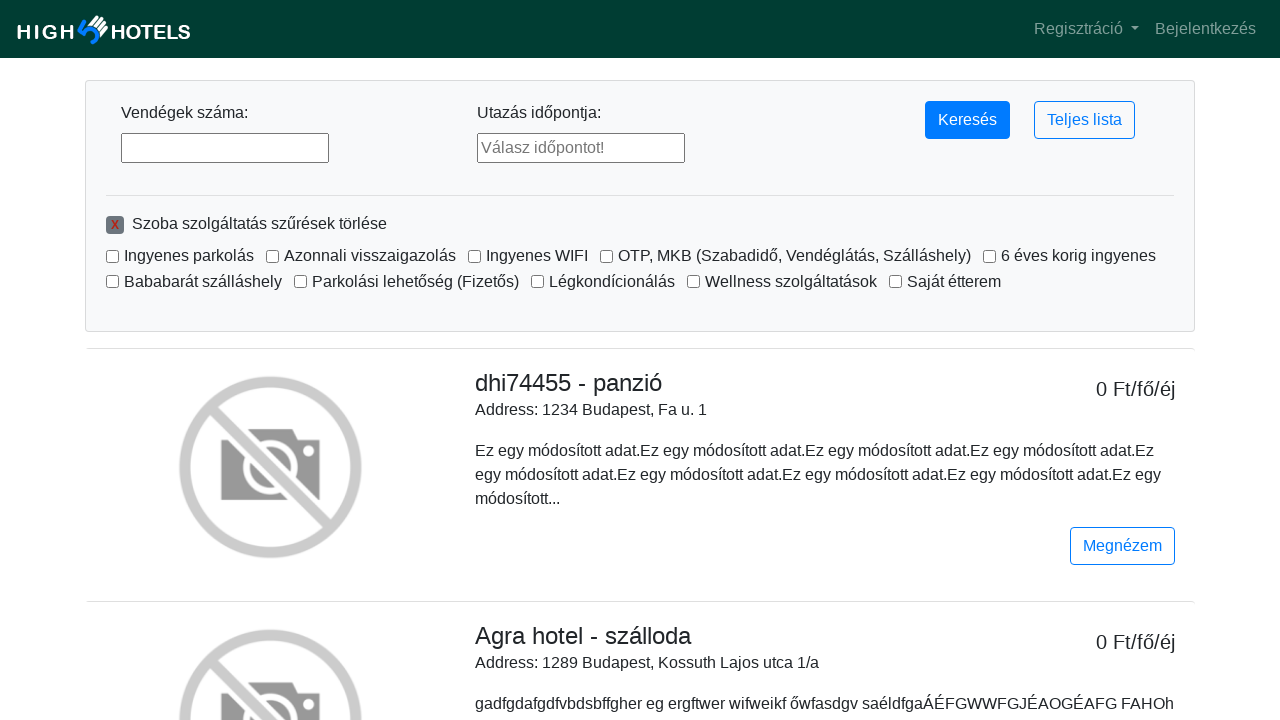

Located hotel list elements
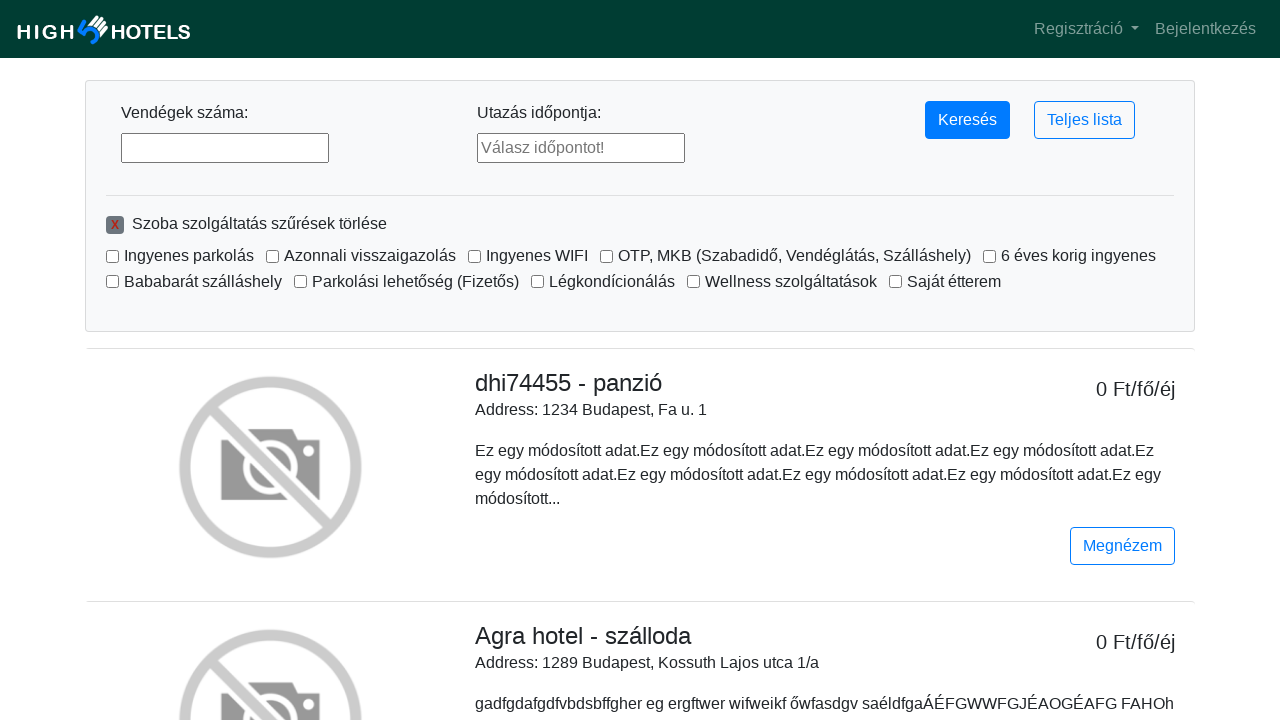

Verified that hotels are displayed (count is not 0)
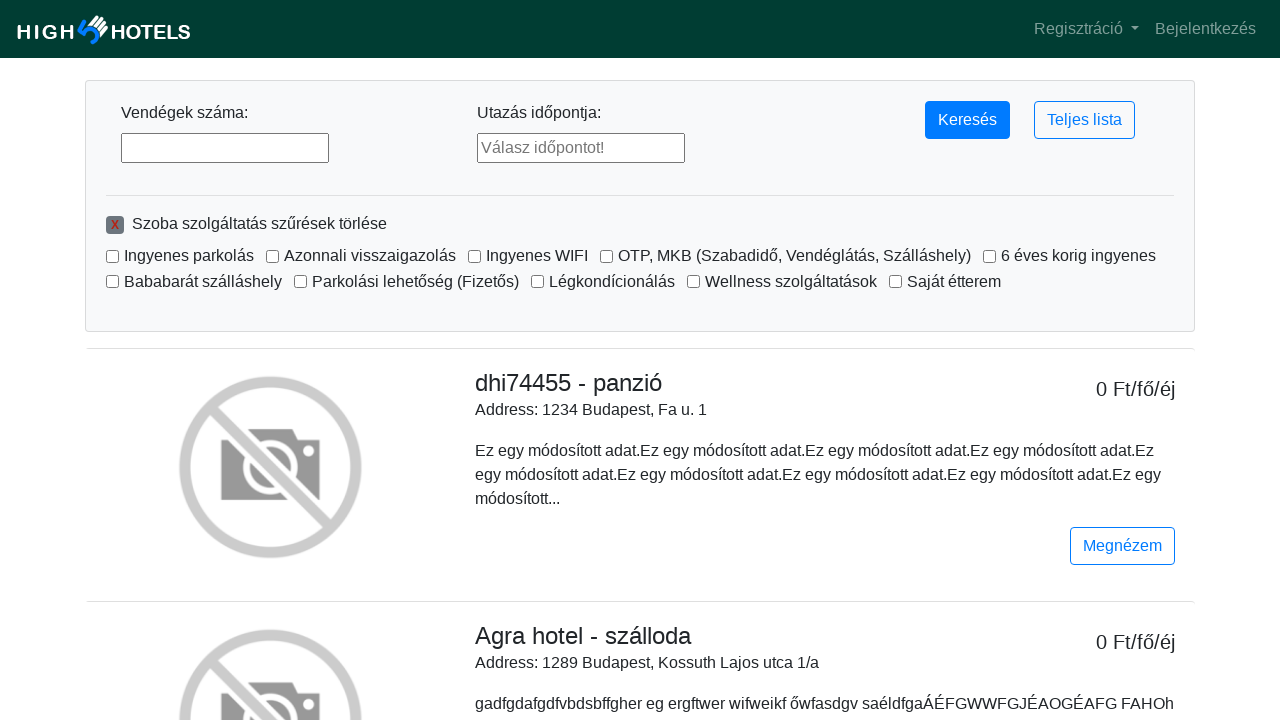

Verified that exactly 10 hotels are displayed
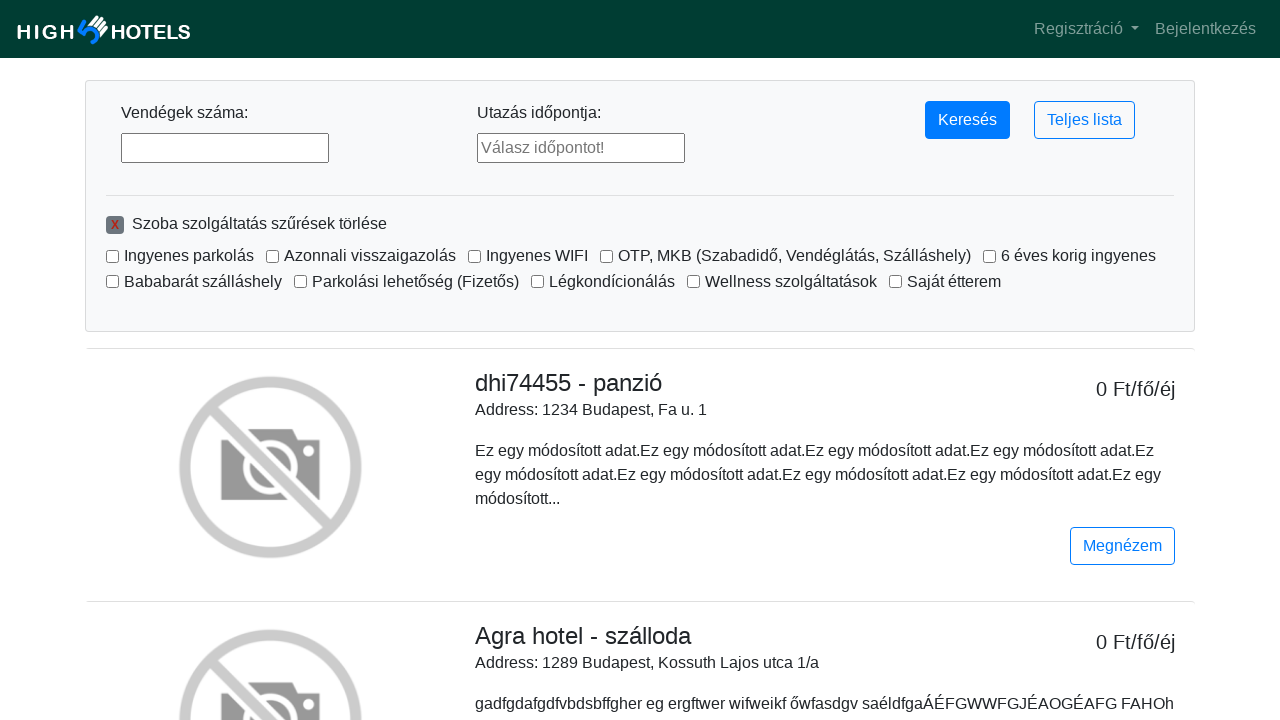

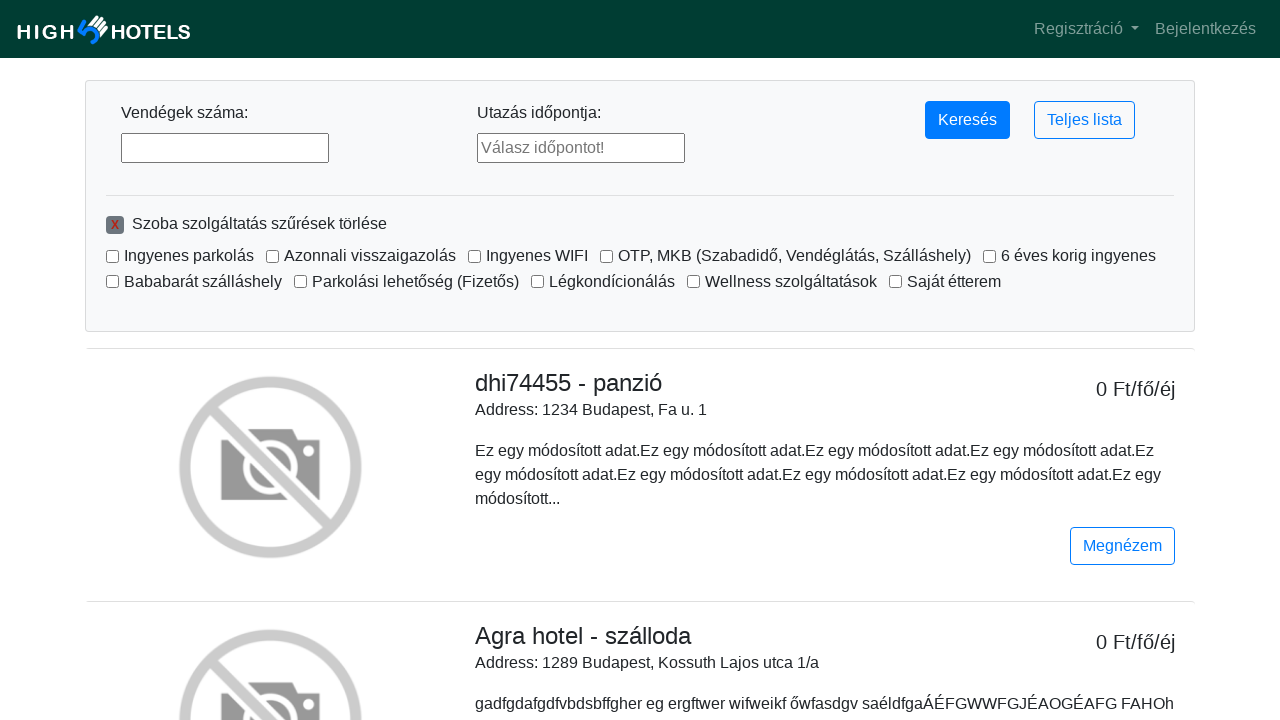